Tests drag and drop functionality on jQuery UI demo page by dragging a white rectangular box element into a yellow droppable target area within an iframe

Starting URL: https://jqueryui.com/droppable/

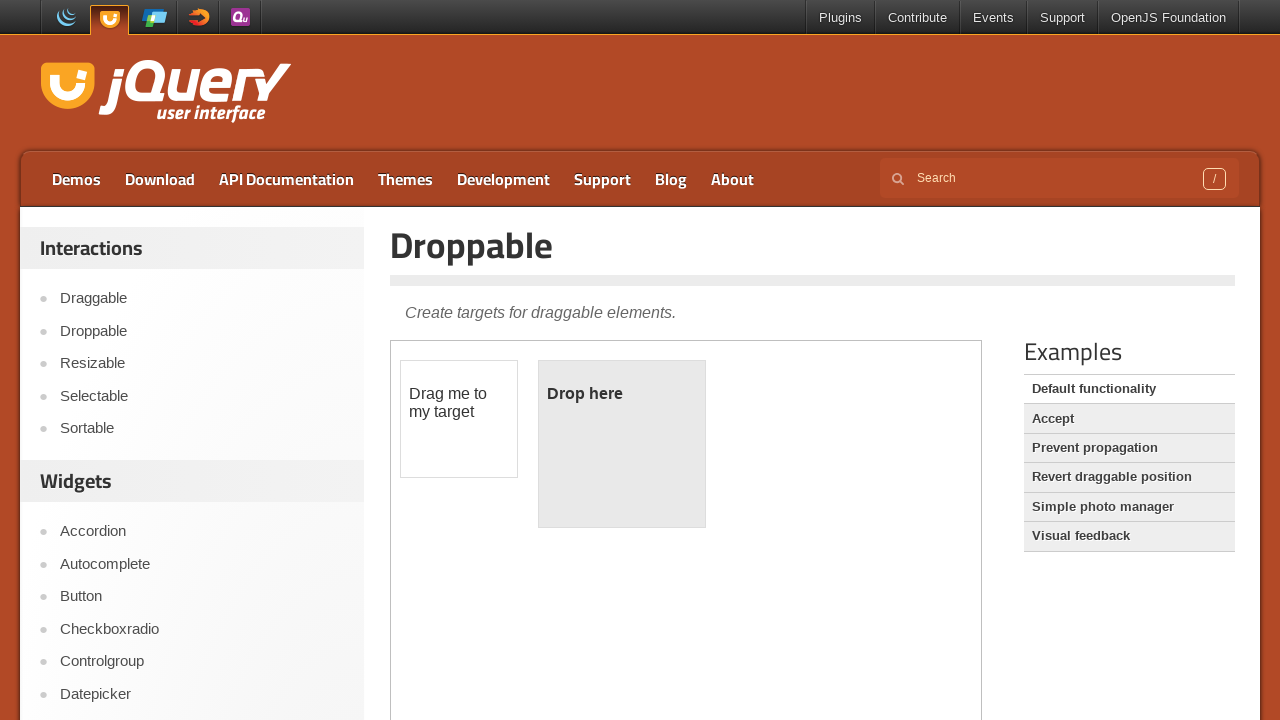

Located iframe containing drag and drop demo
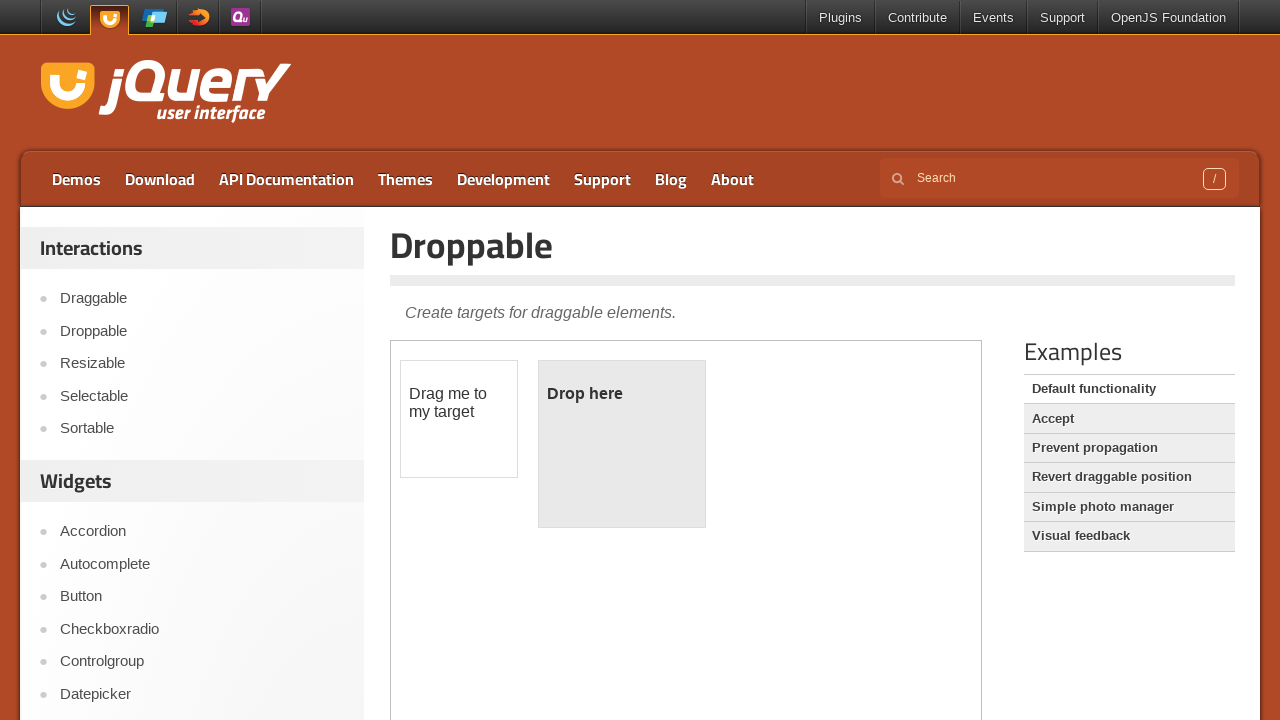

Located draggable white rectangular box element
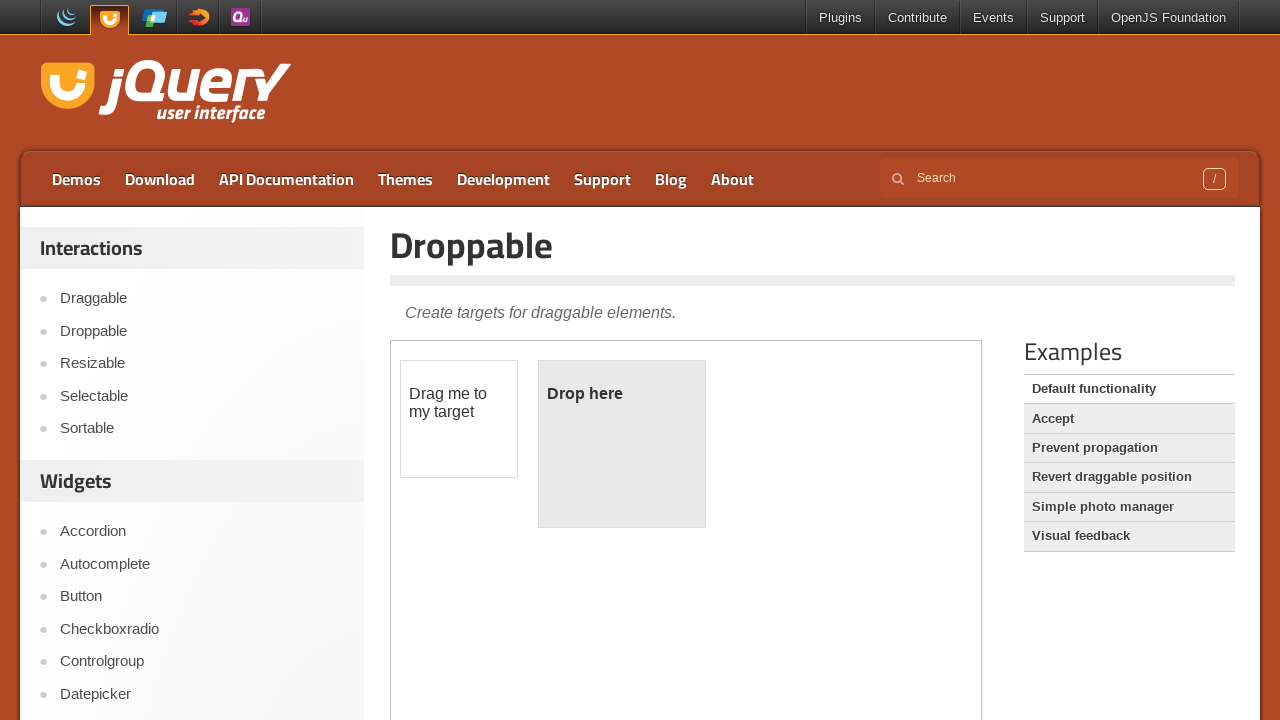

Located droppable yellow target area element
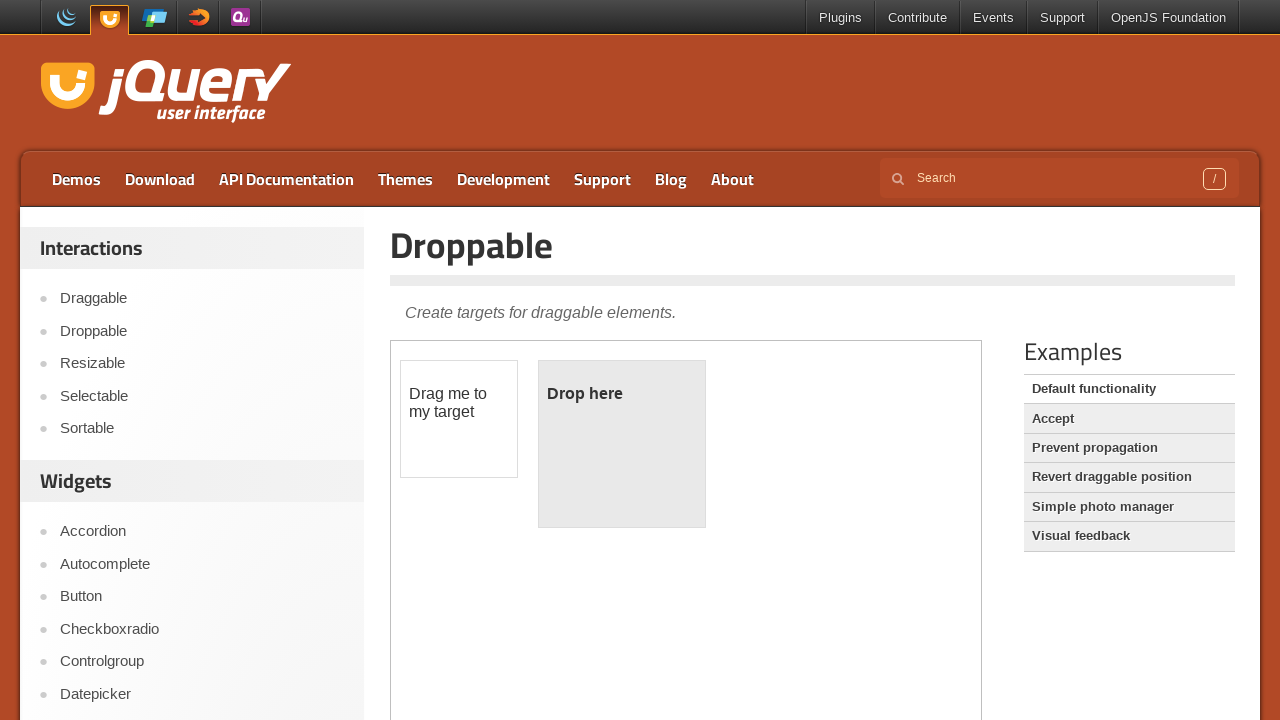

Dragged white box element into yellow droppable target area at (622, 444)
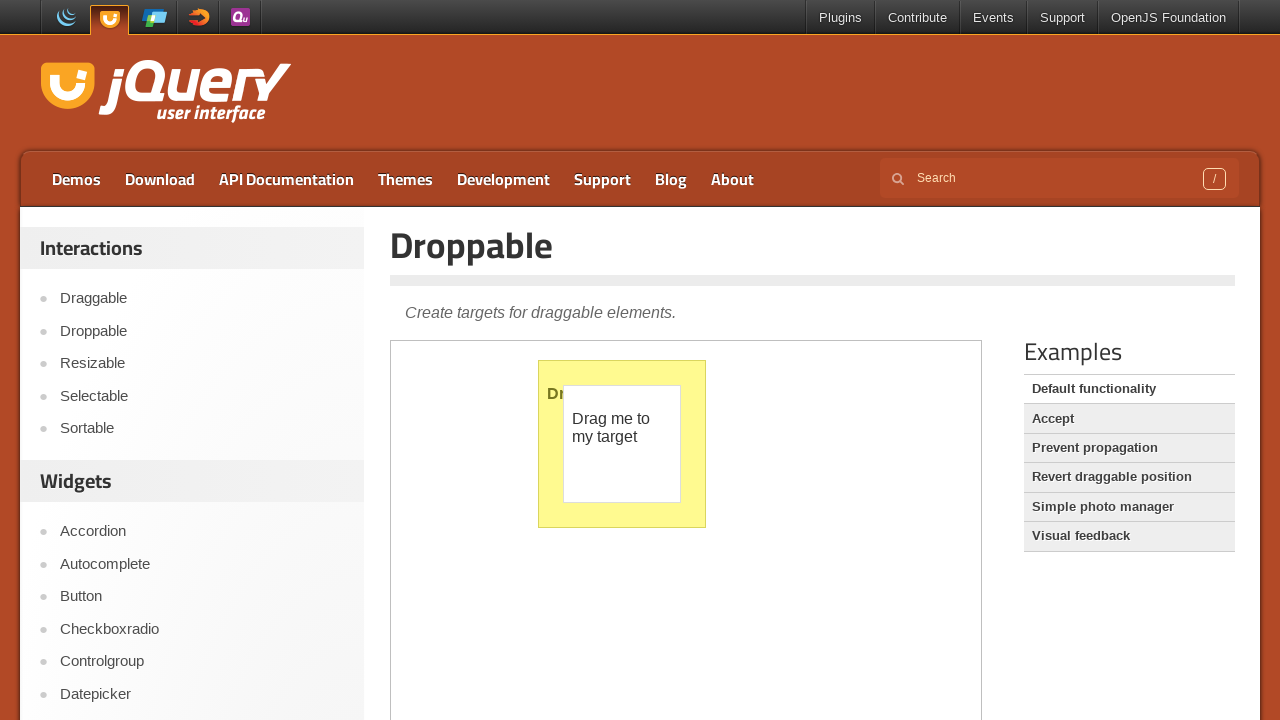

Verified drop target is visible after drag and drop operation
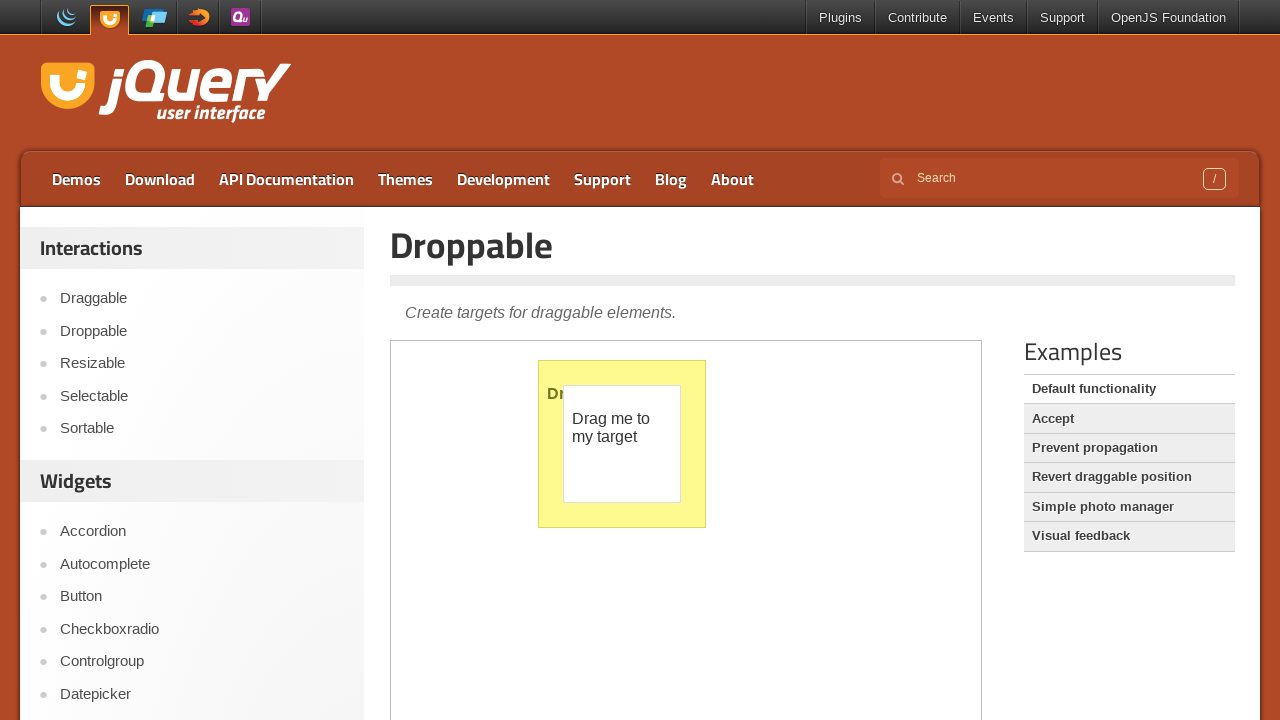

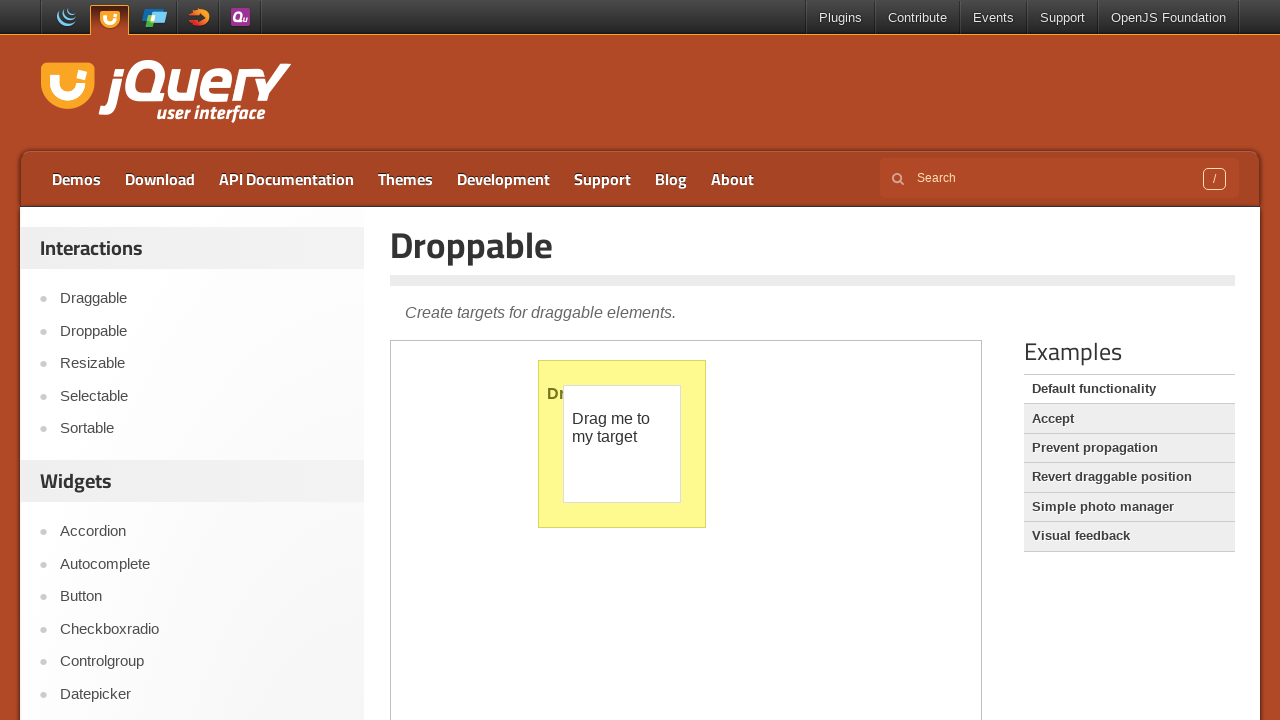